Navigates to the Courses page and selects a department from a dropdown by value

Starting URL: https://gravitymvctestapplication.azurewebsites.net

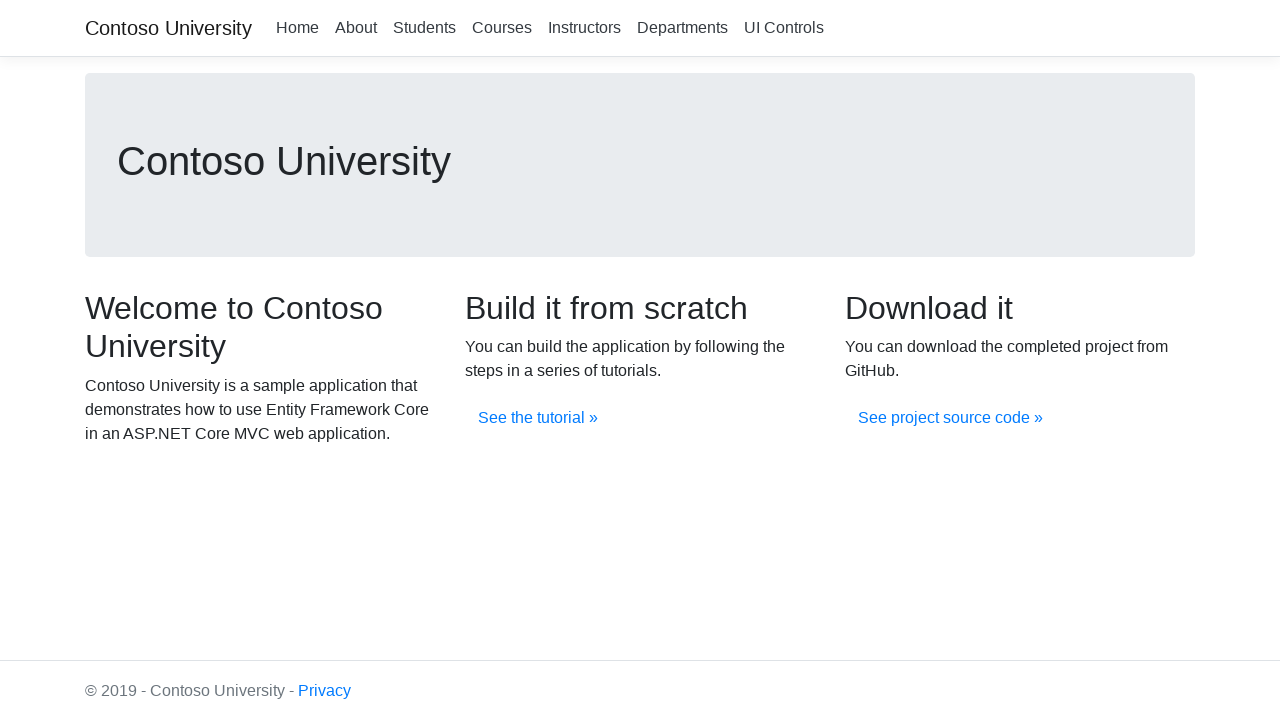

Clicked on the Courses navigation link at (502, 28) on xpath=//a[.='Courses']
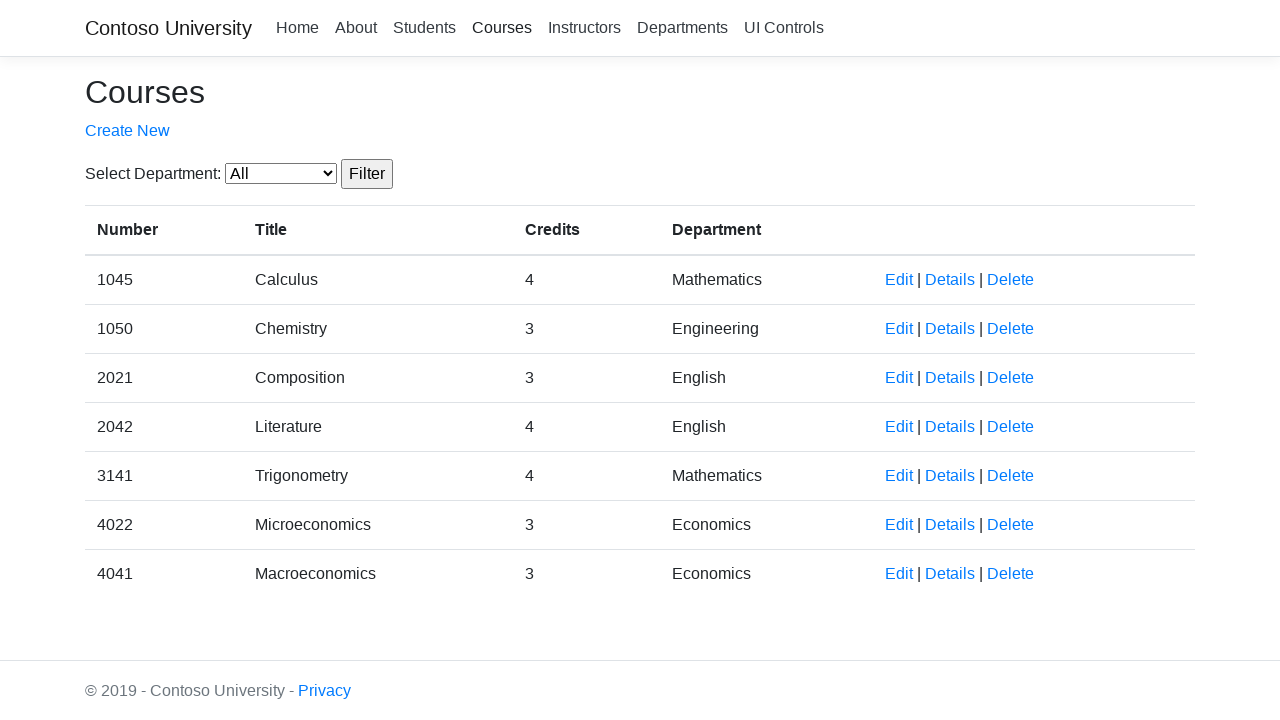

Selected department with value '4' from the dropdown on select#SelectedDepartment
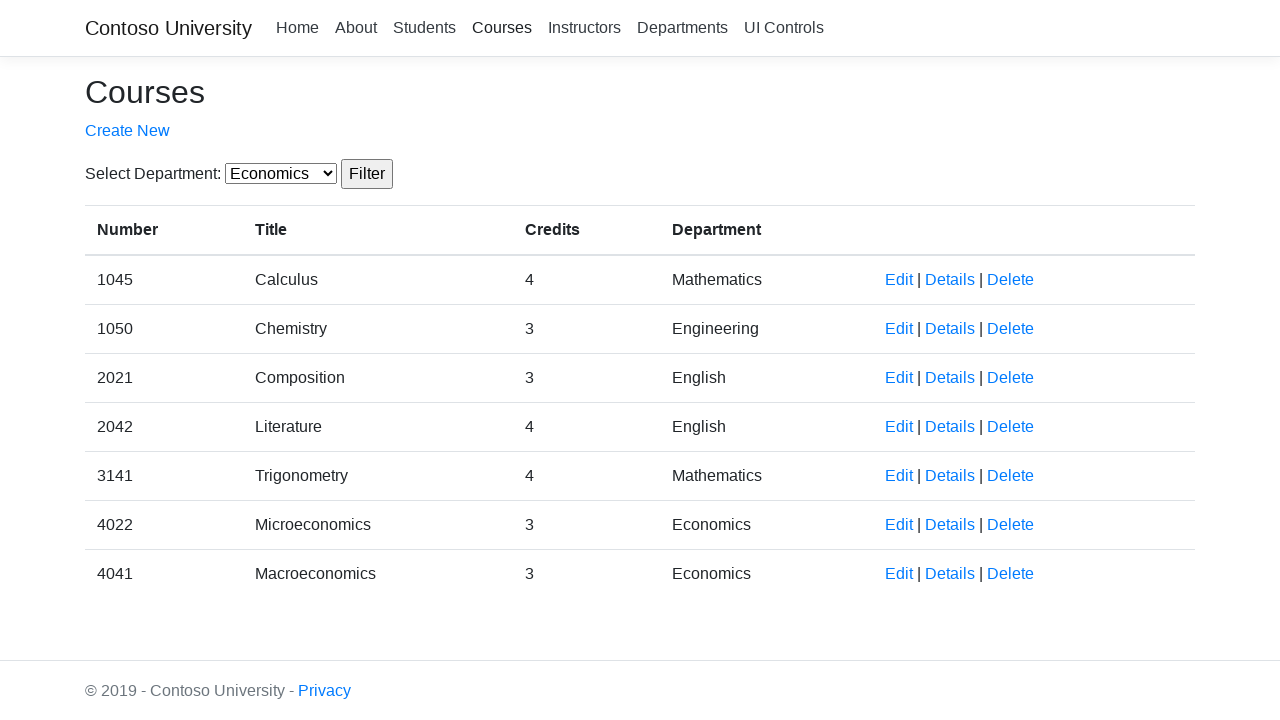

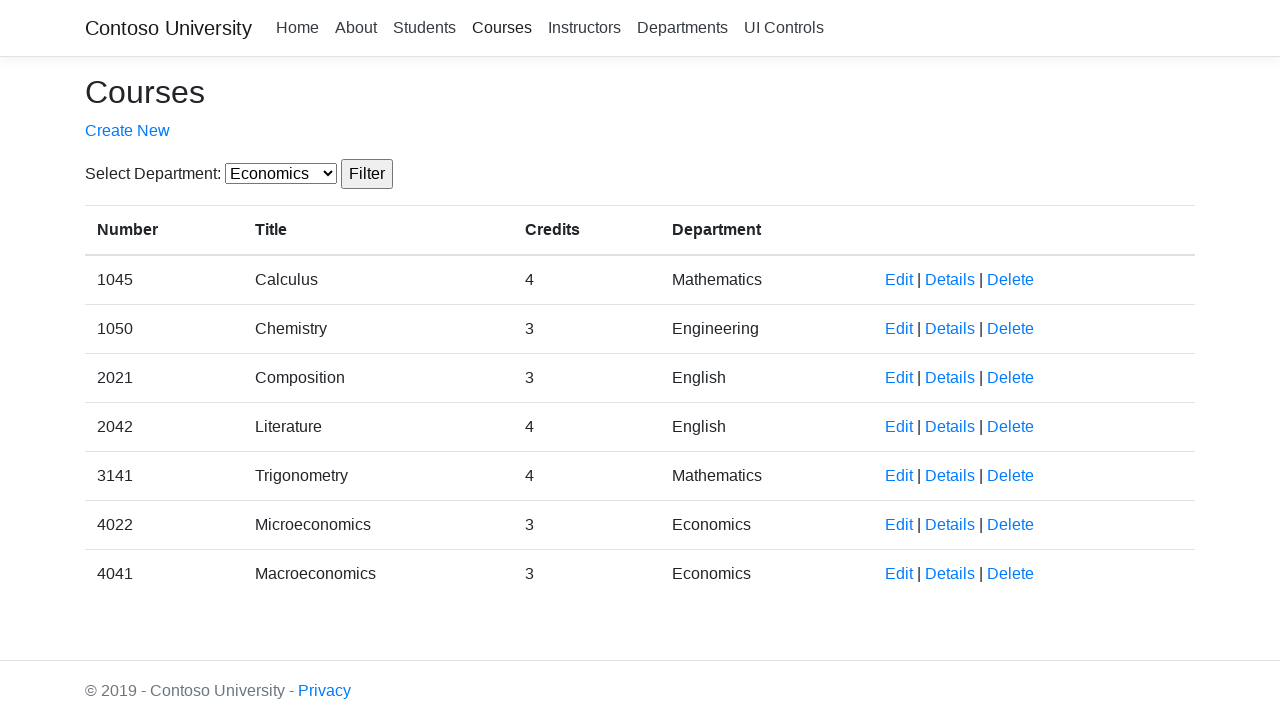